Navigates to OrangeHRM demo login page and clicks on the "OrangeHRM, Inc" link (likely a company branding link in the footer or header)

Starting URL: https://opensource-demo.orangehrmlive.com/web/index.php/auth/login

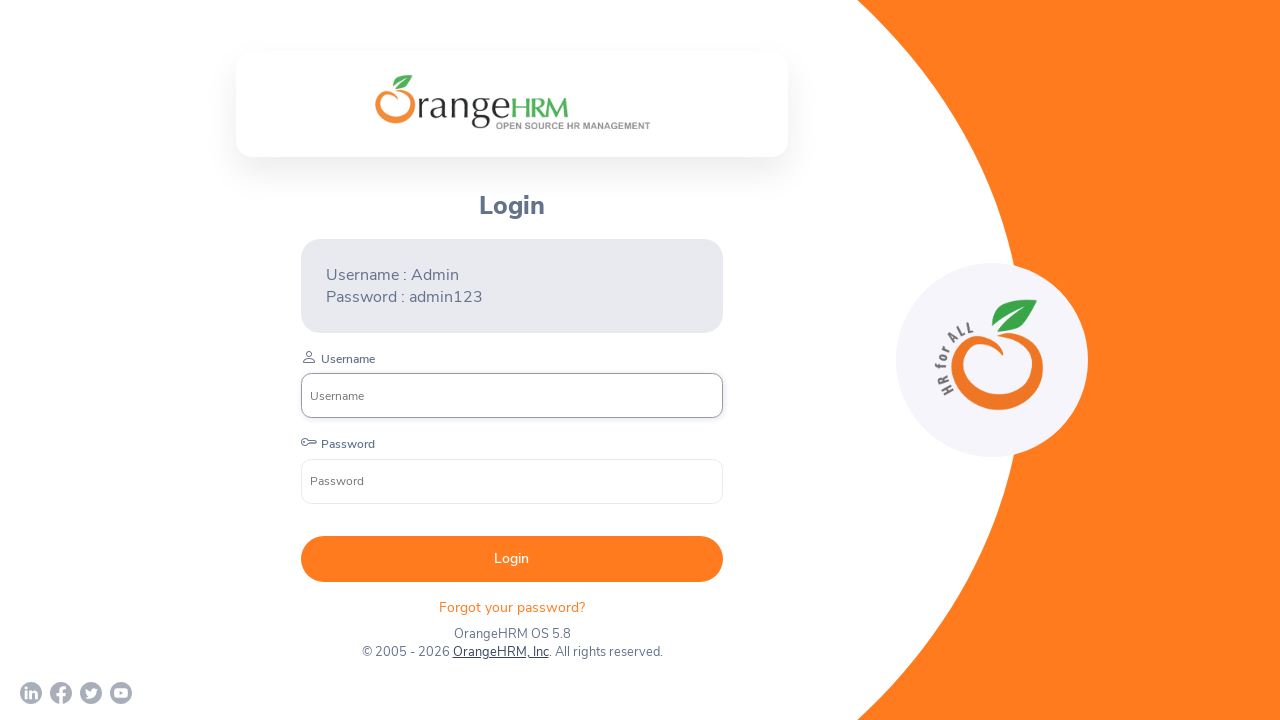

Waited for OrangeHRM login page to load (networkidle)
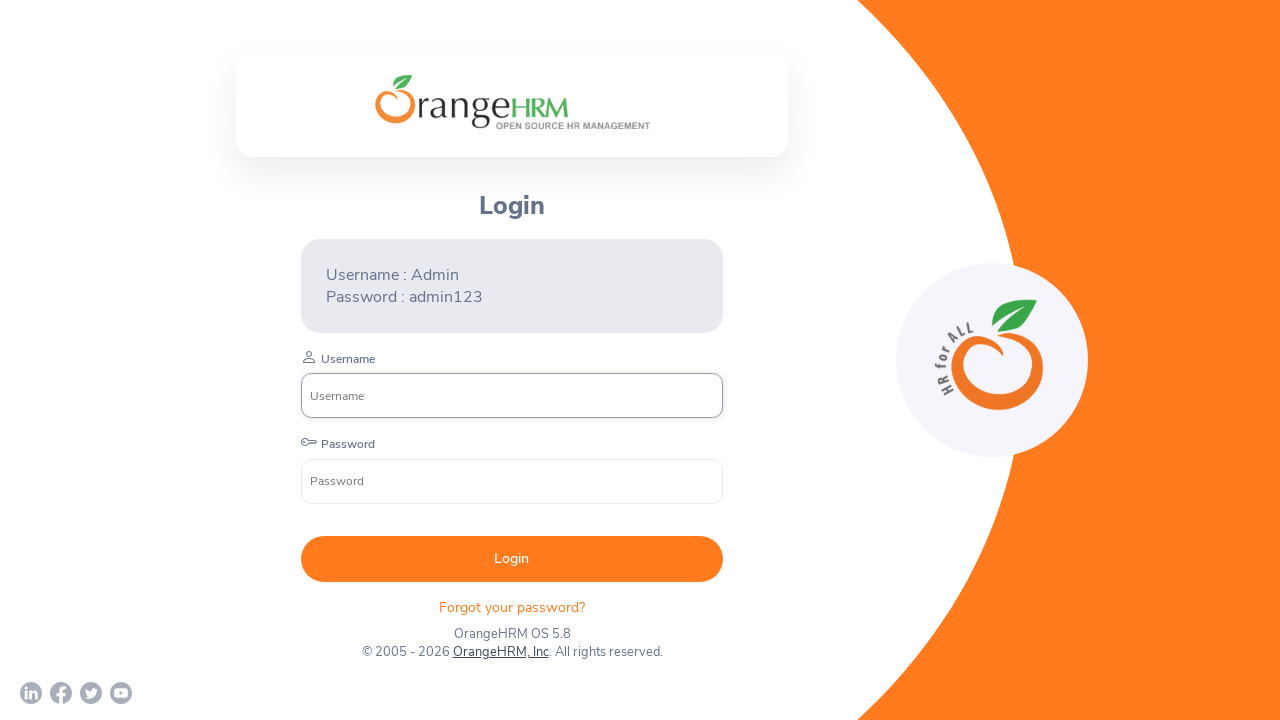

Clicked on the OrangeHRM, Inc company branding link at (500, 652) on text=OrangeHRM, Inc
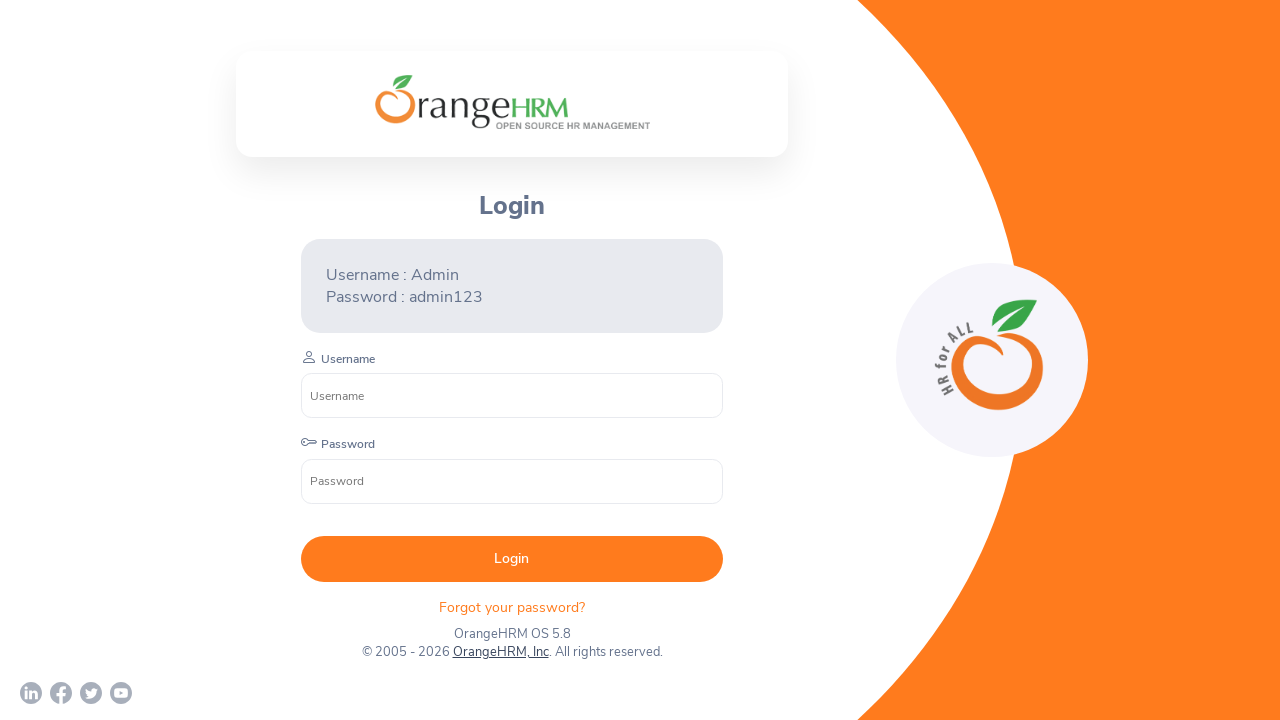

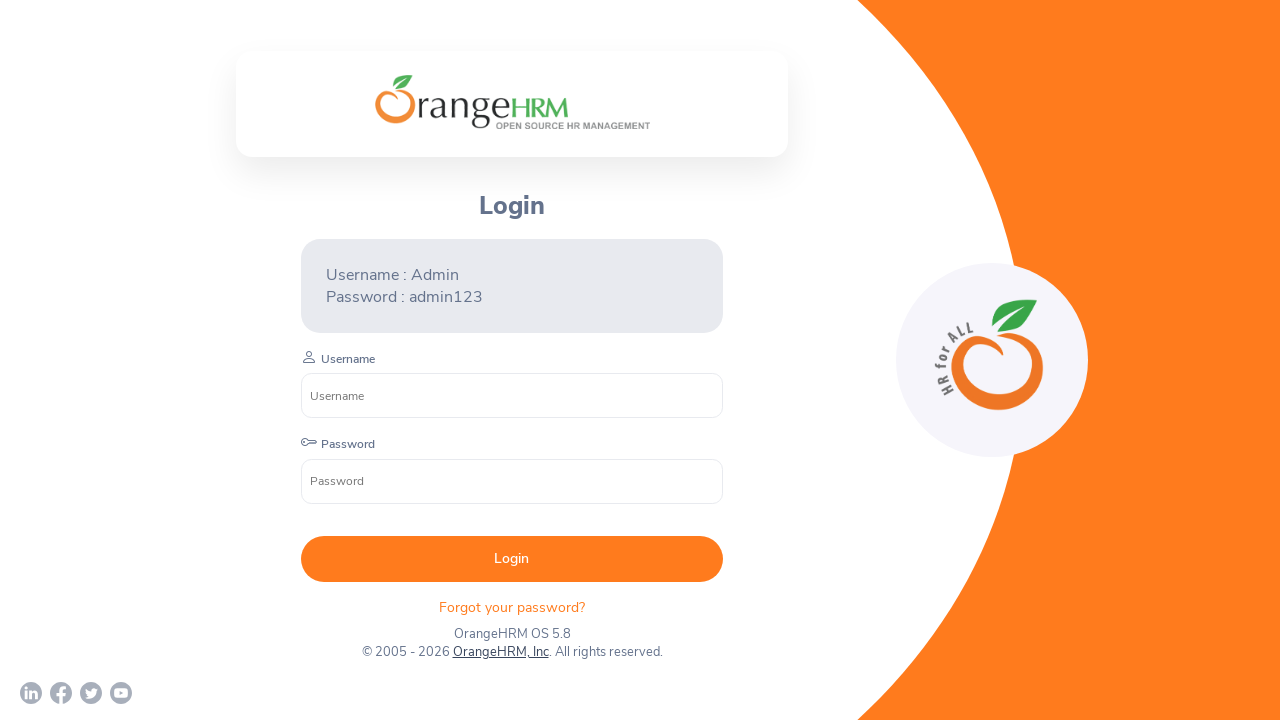